Searches for a company on the Korean DART financial disclosure website by entering a company name in the search field and pressing Enter to view search results.

Starting URL: https://dart.fss.or.kr/main.do

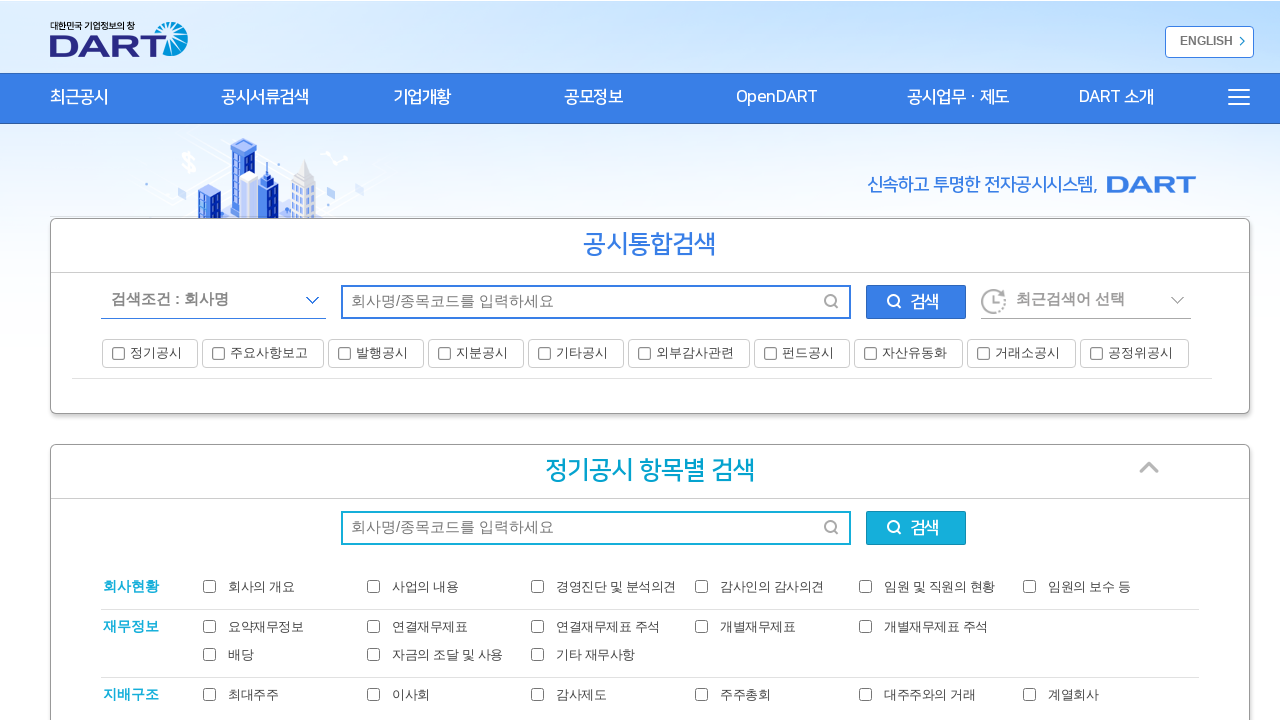

Waited for page to fully load (networkidle)
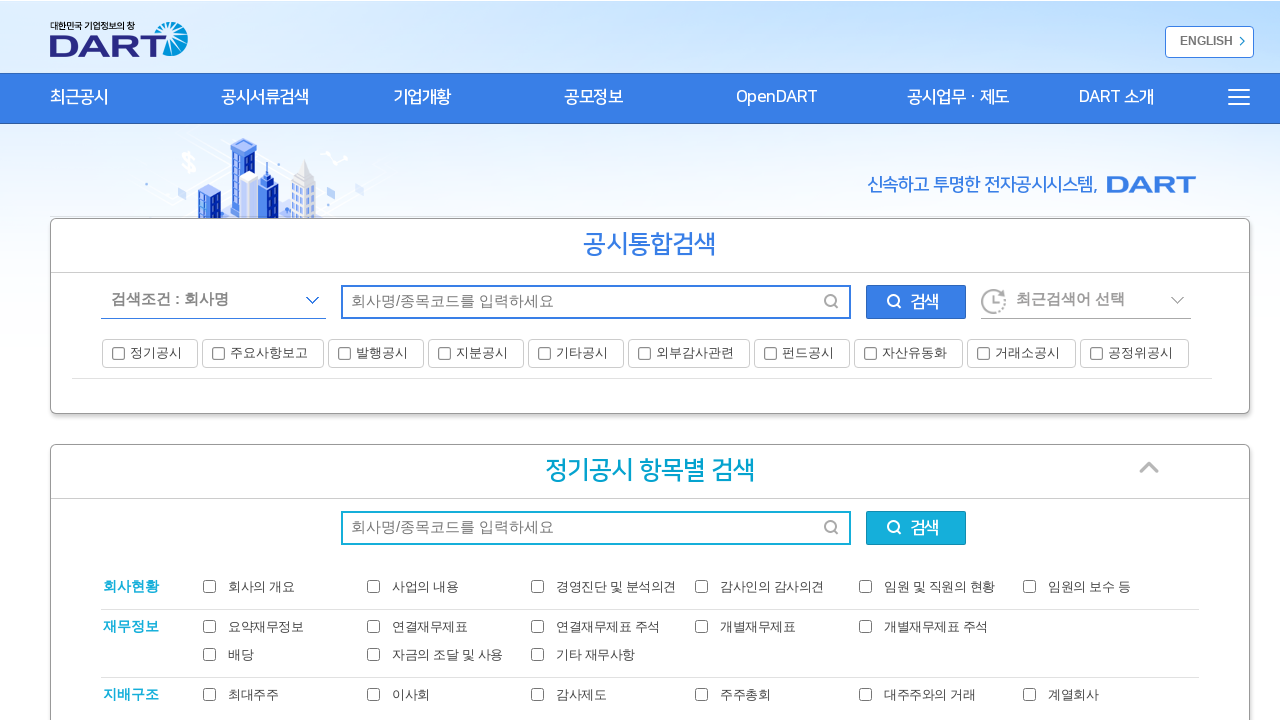

Filled search field with company name '현대자동차' on #textCrpNm2
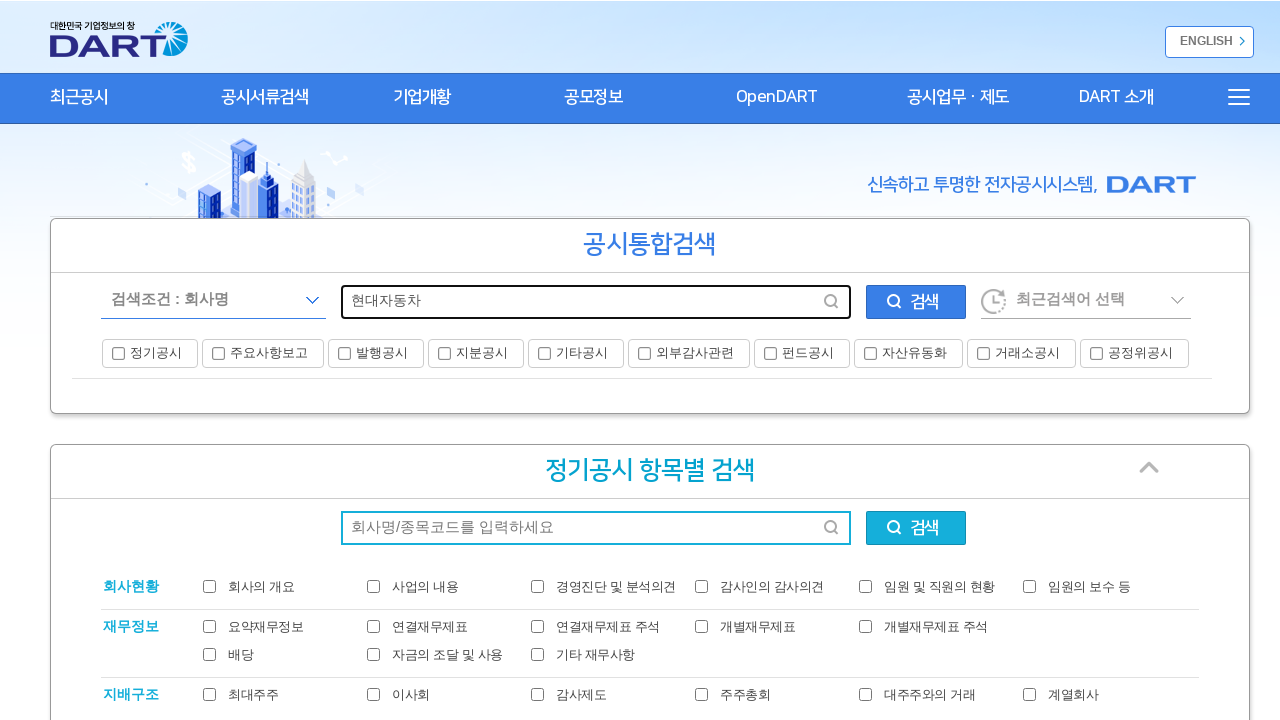

Pressed Enter to execute search on #textCrpNm2
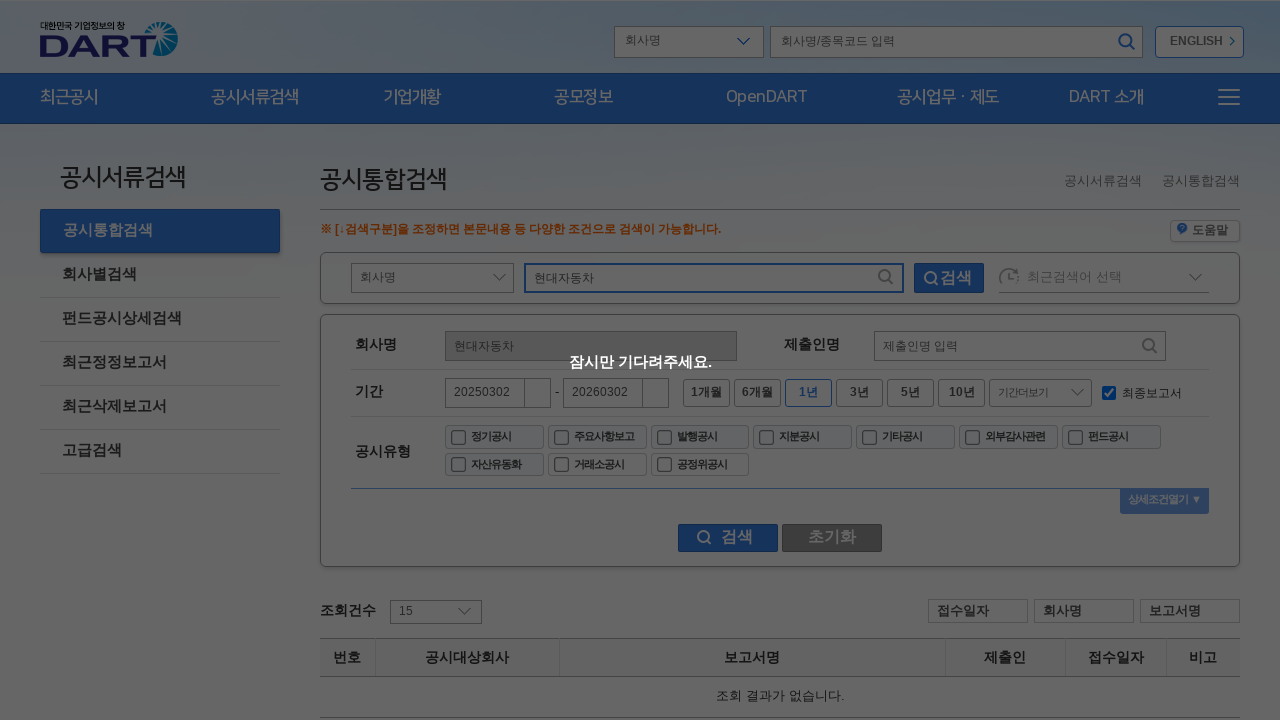

Search results loaded (networkidle)
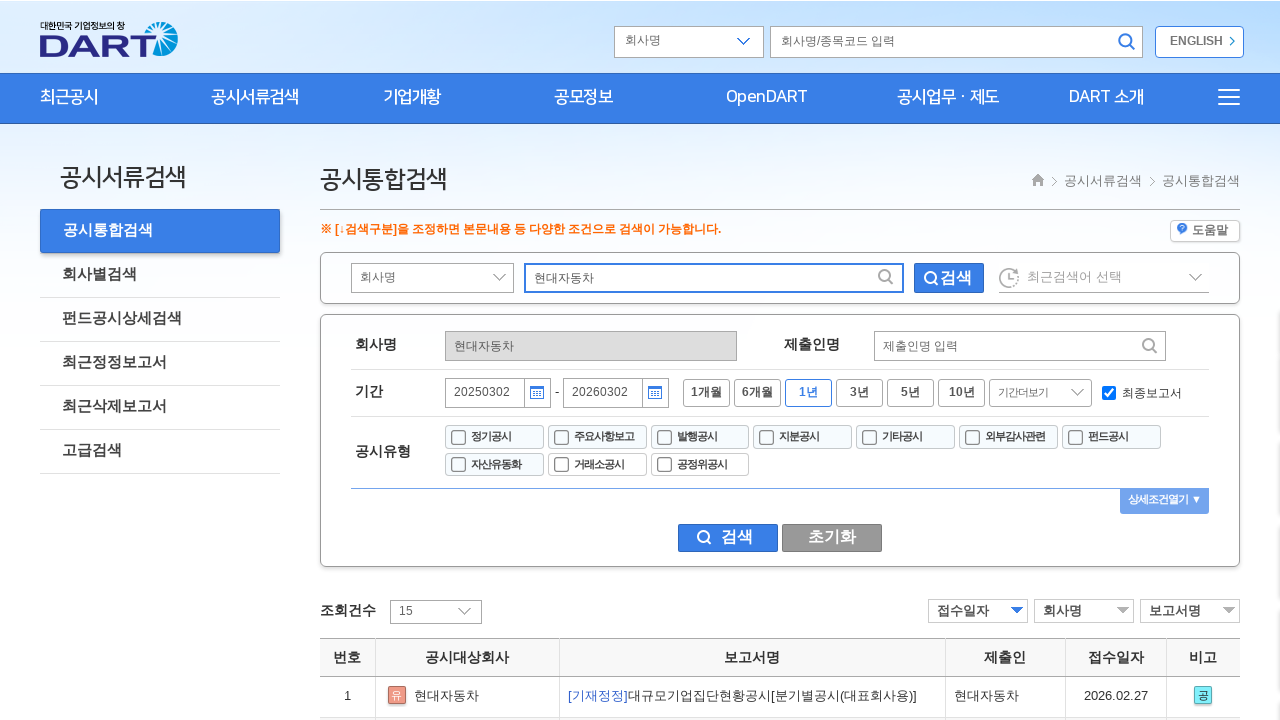

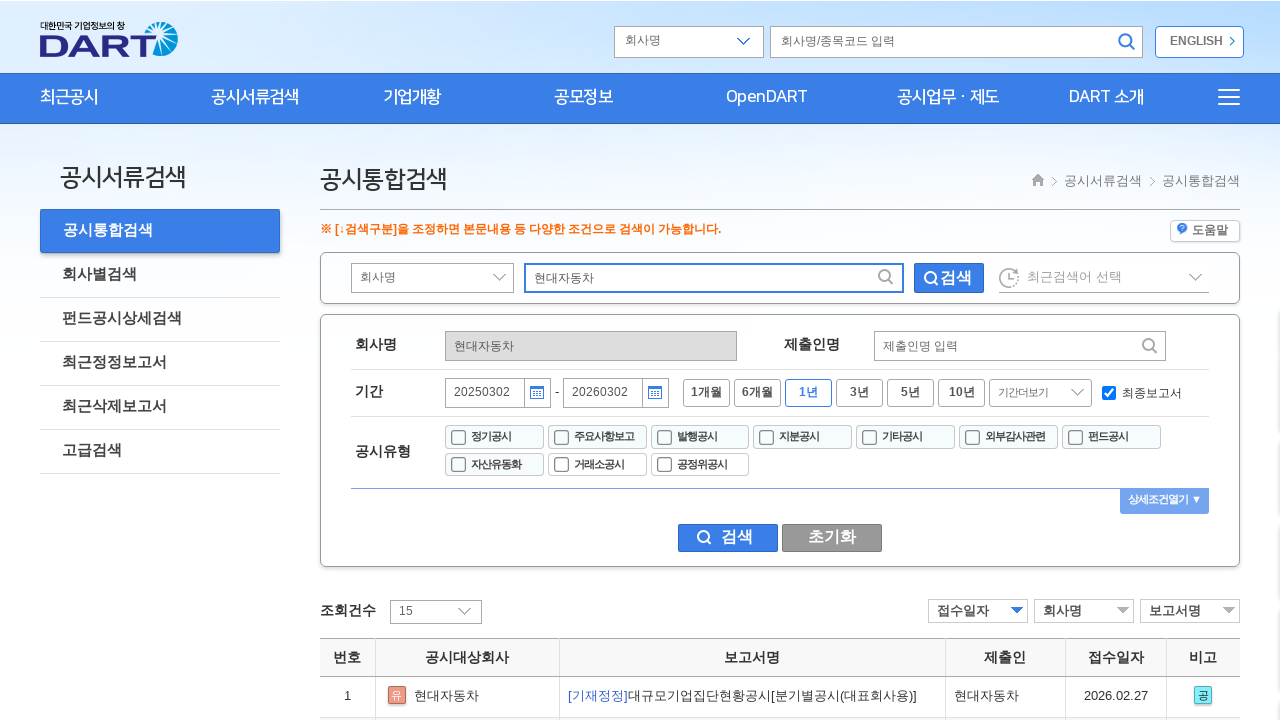